Tests various button interactions and properties on the LeafGround practice site, including clicking a button and navigating back, checking if a button is enabled, and verifying button position, color, and size attributes.

Starting URL: https://leafground.com/button.xhtml

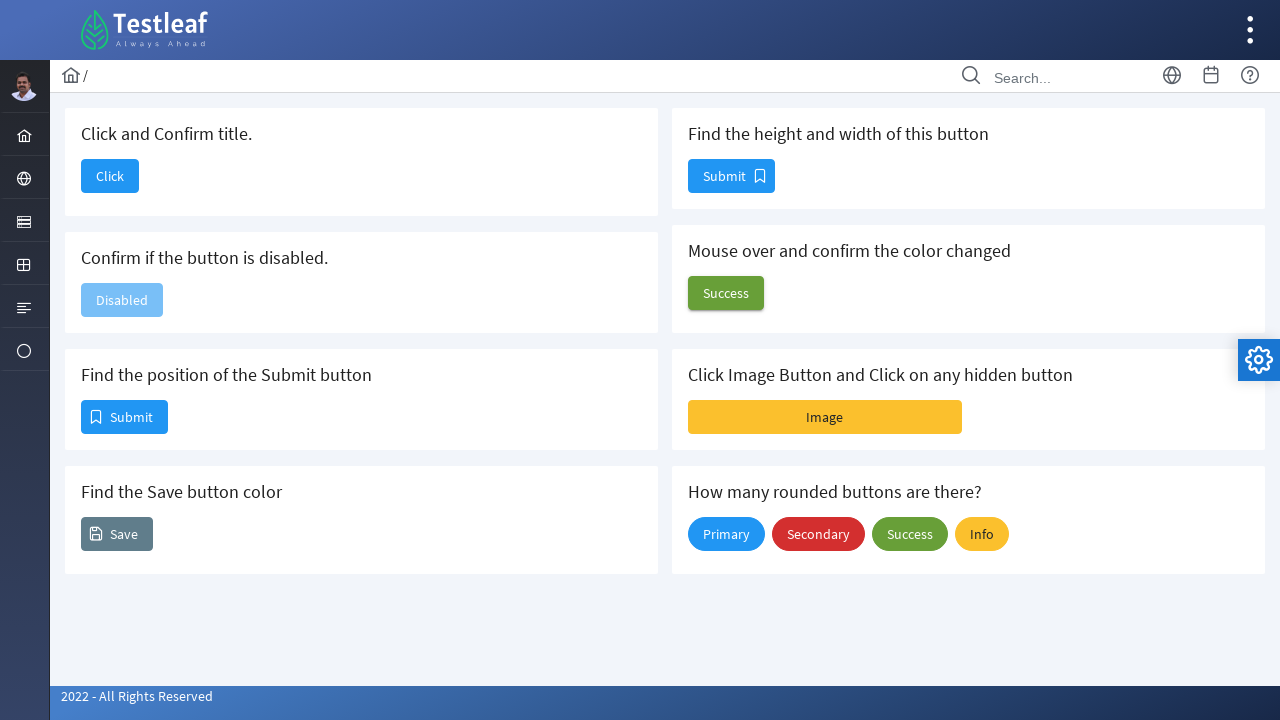

Clicked the first button at (110, 176) on xpath=//*[@id='j_idt88:j_idt90']/span
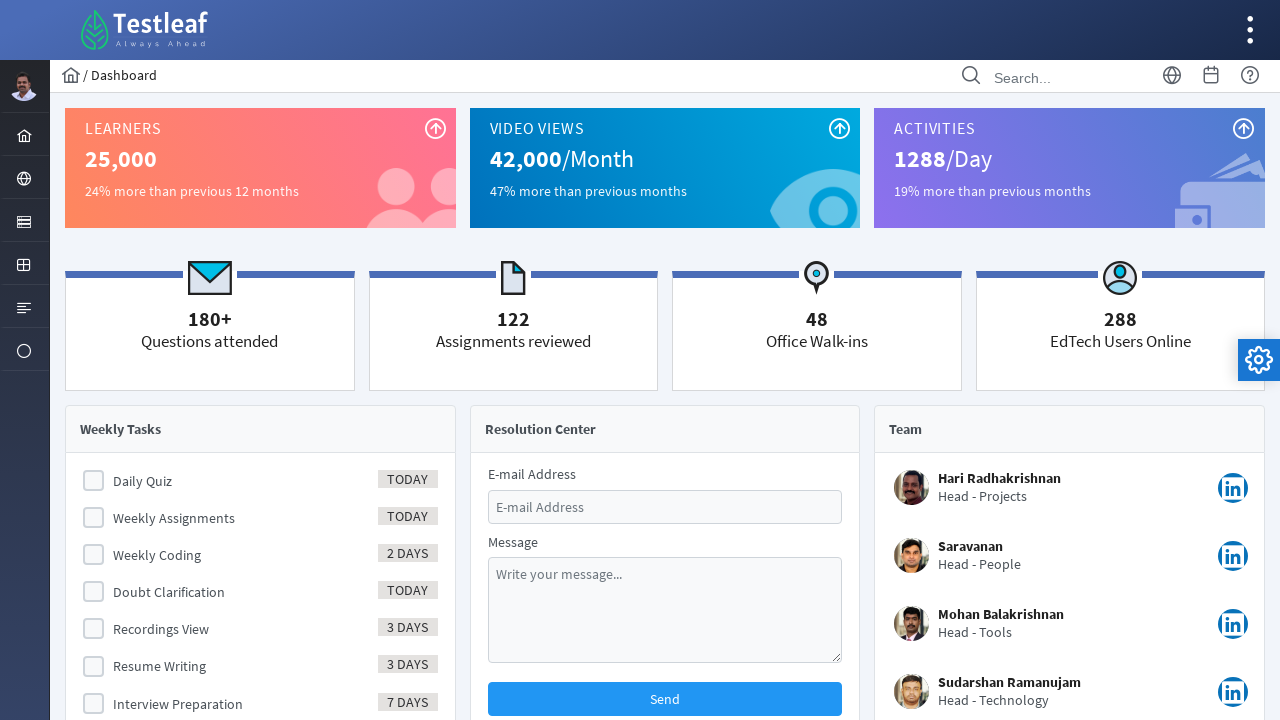

Waited for page to load after button click
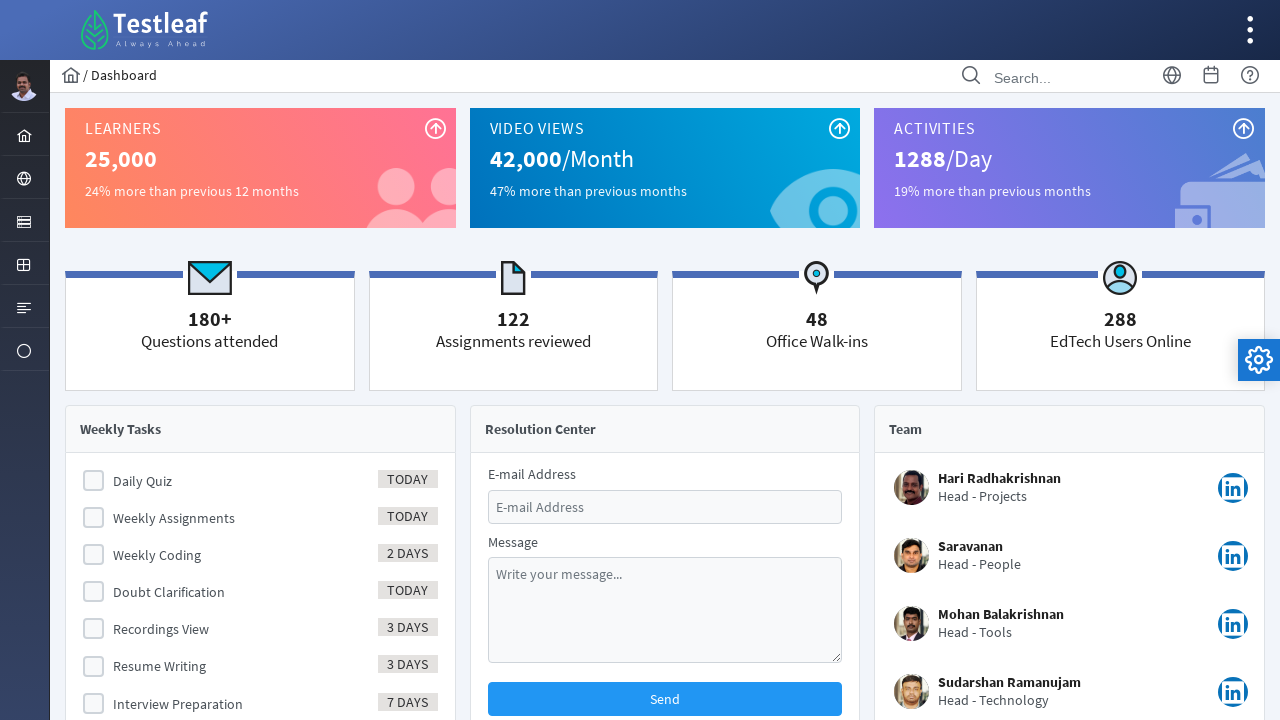

Retrieved page title: Dashboard
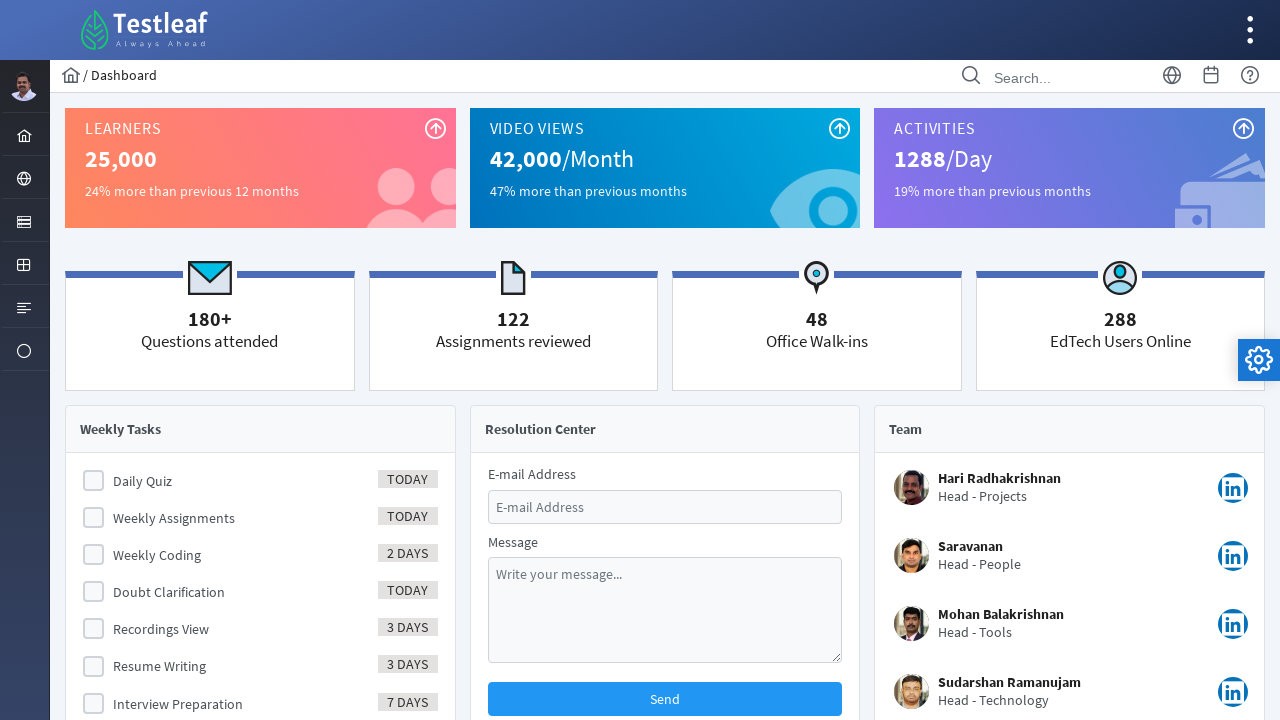

Navigated back to button page
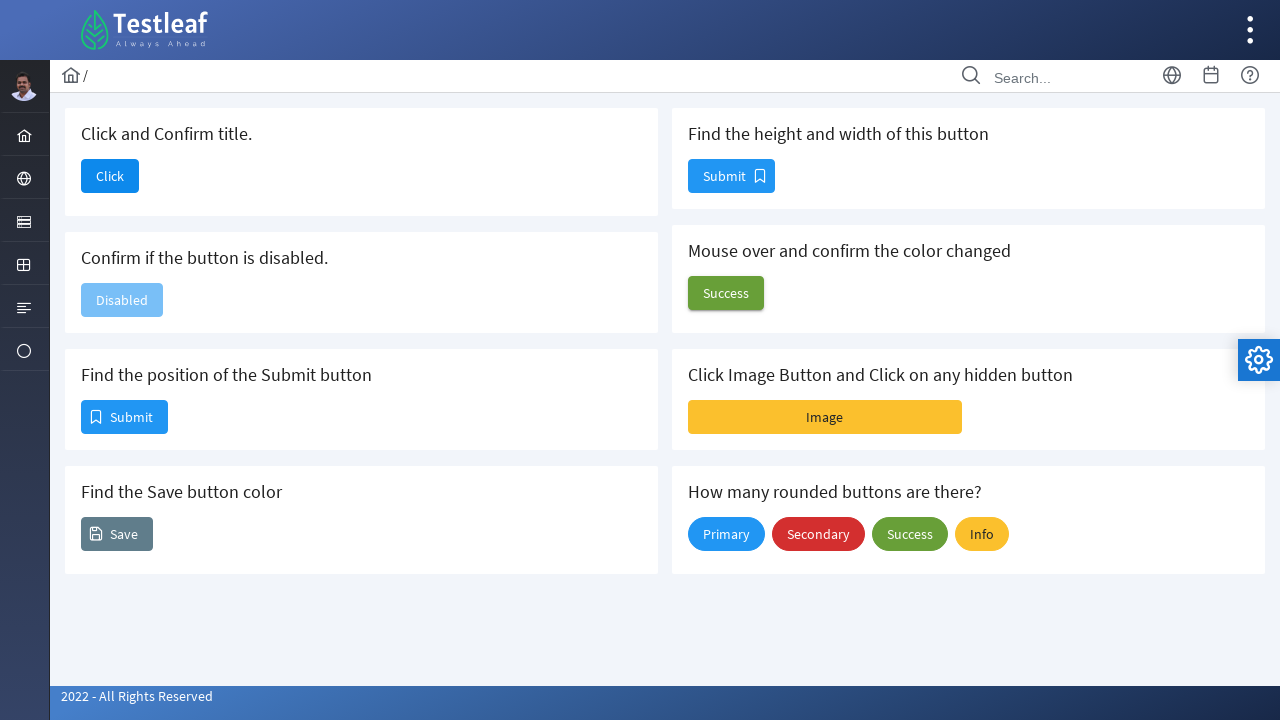

Waited for button page to load
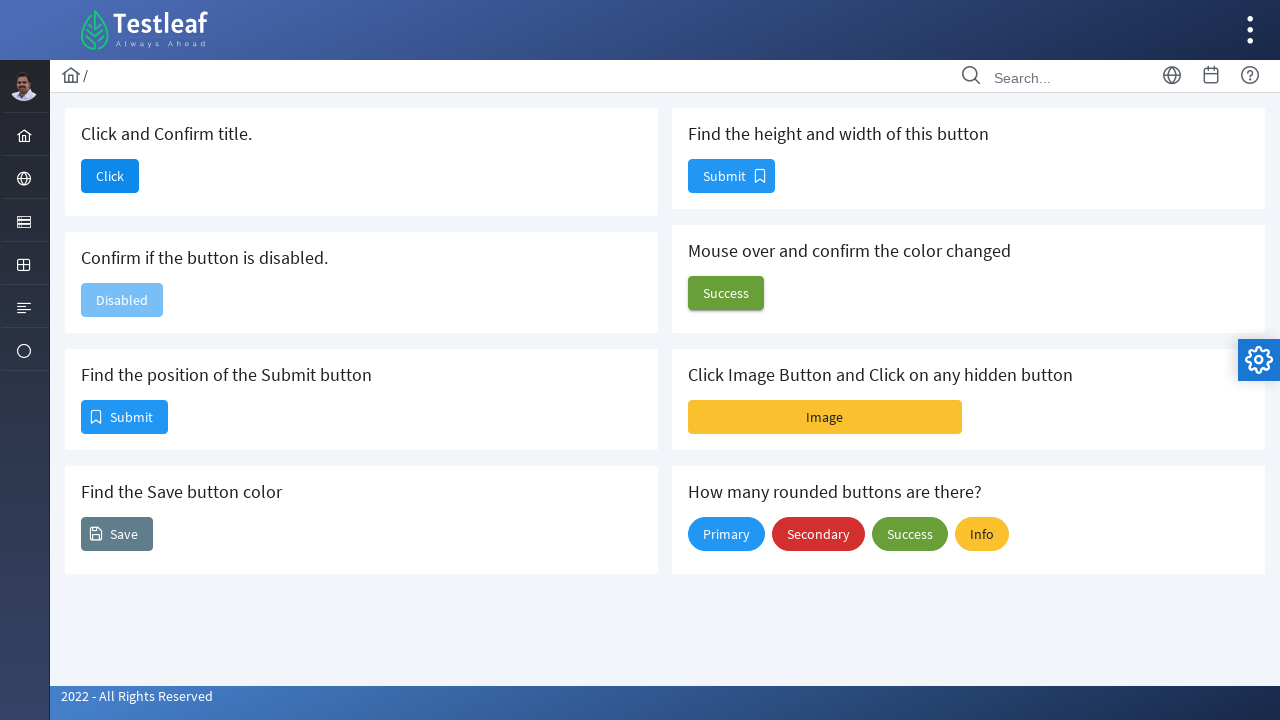

Located the second button element
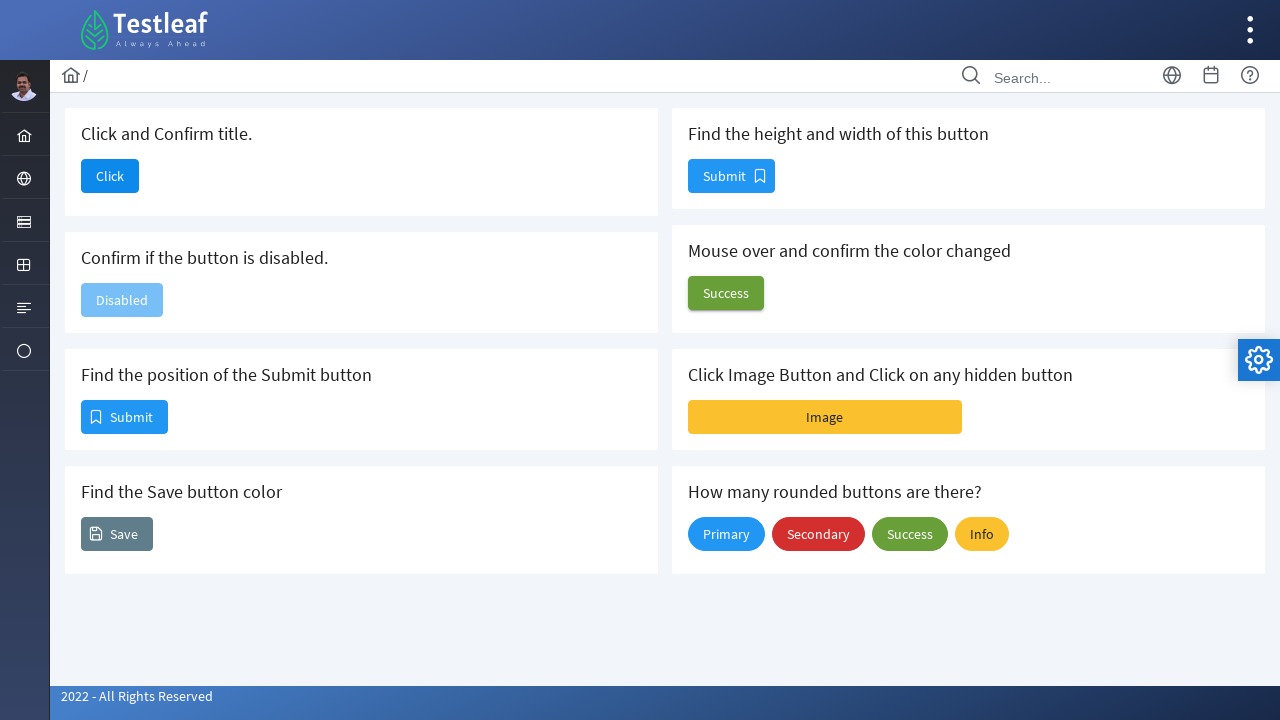

Verified that the second button is disabled
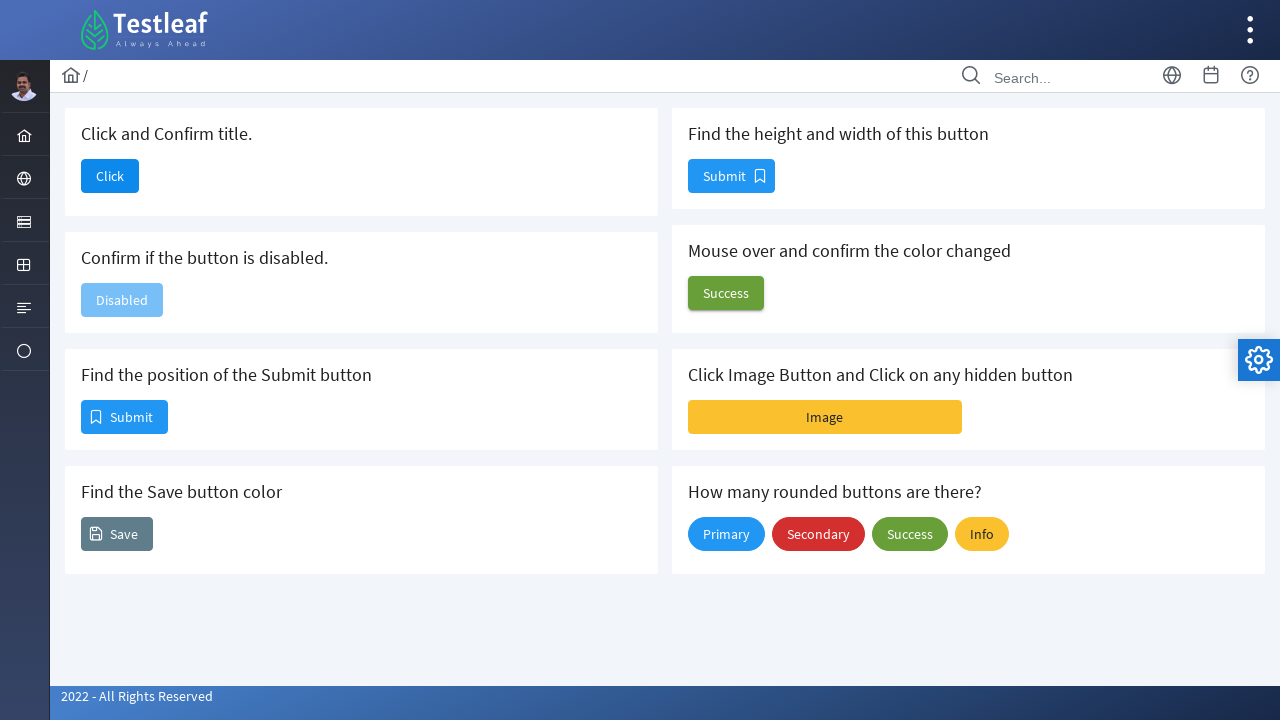

Located the position button element
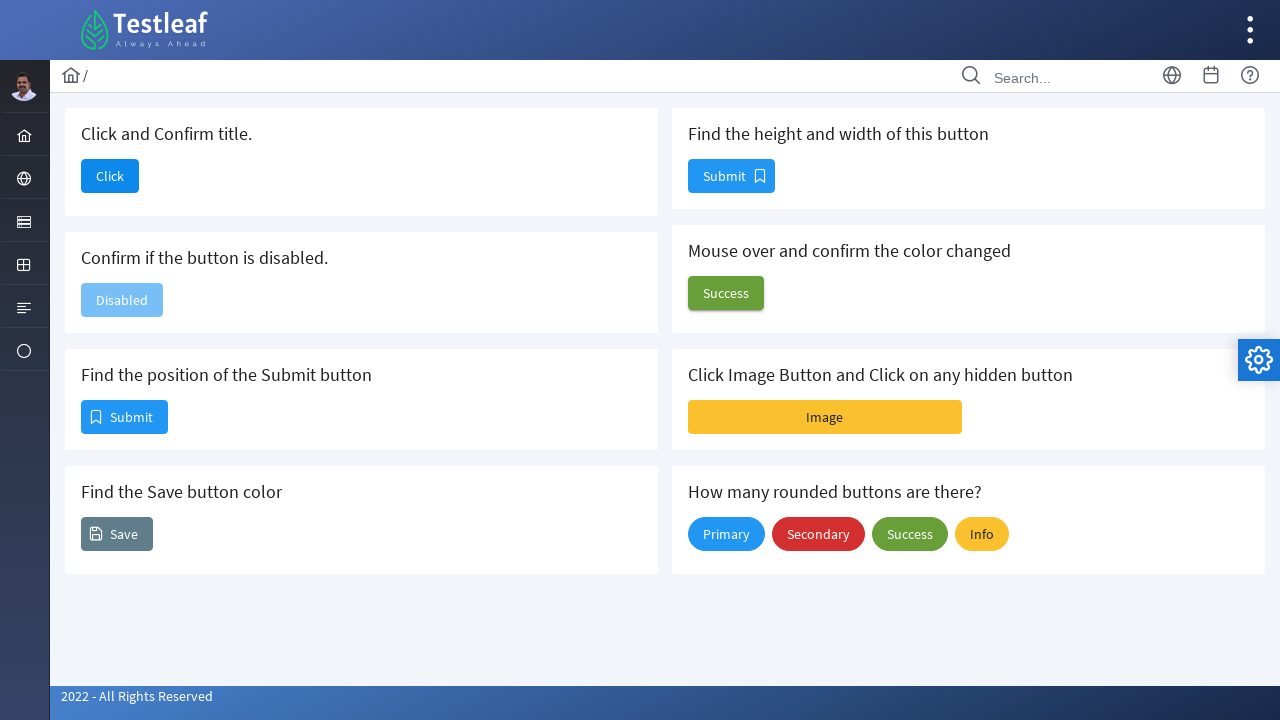

Retrieved position button text: Submit
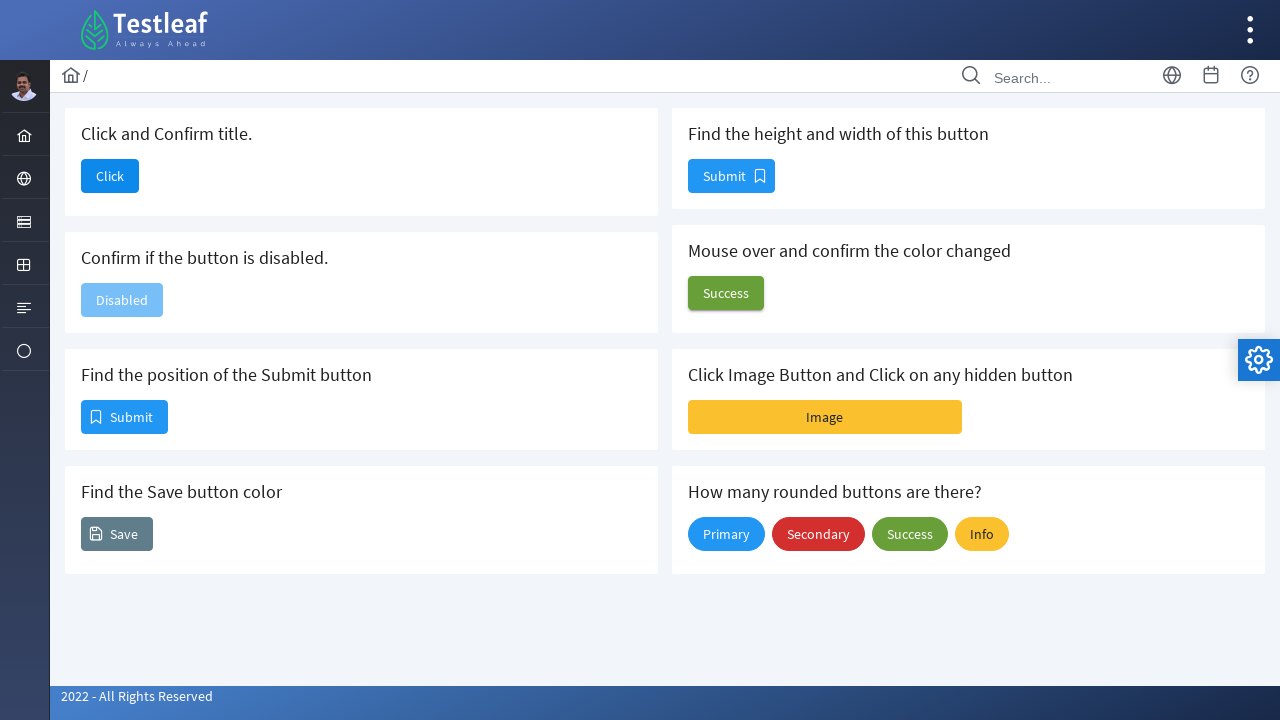

Retrieved position button bounding box: x=82, y=401
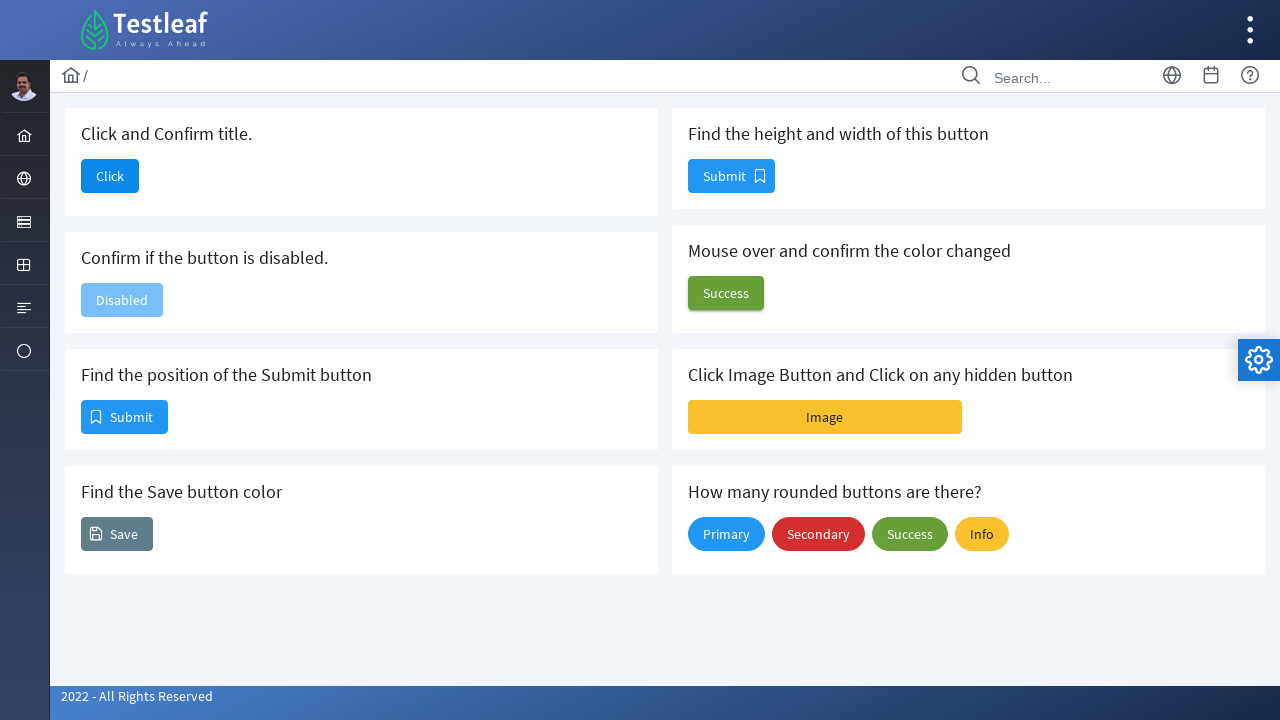

Located the color button element
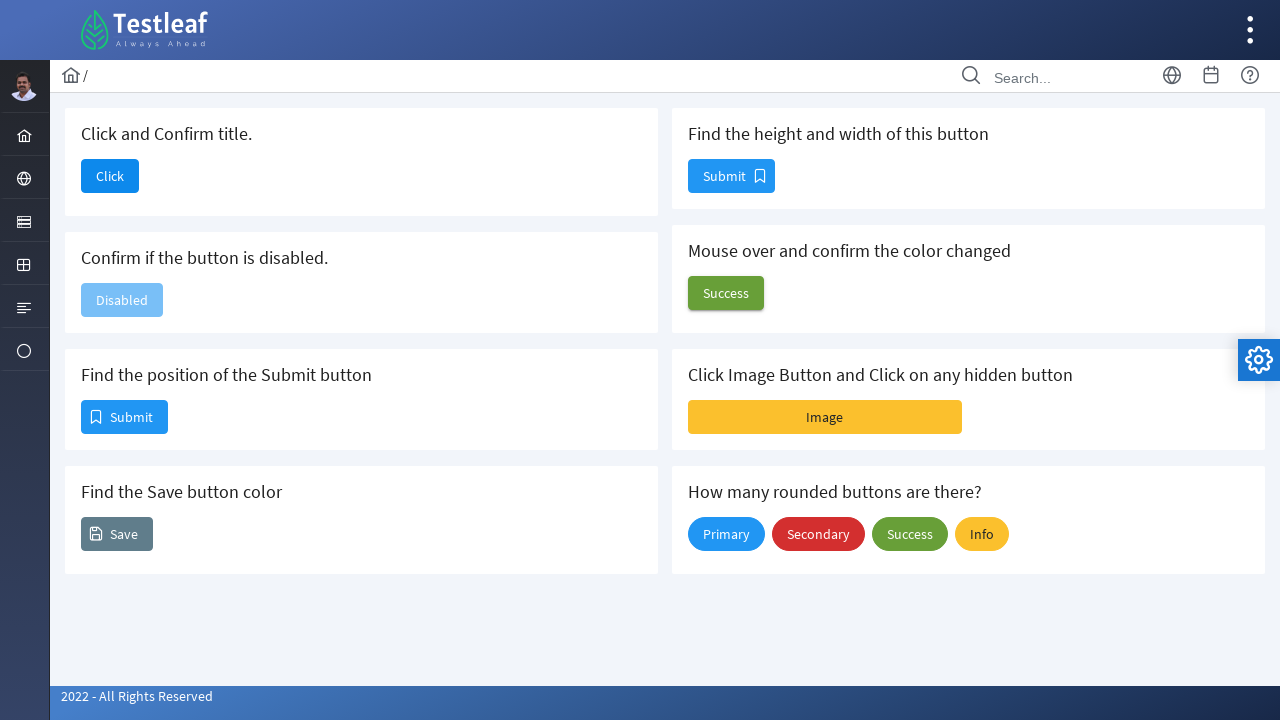

Retrieved color button text: Save
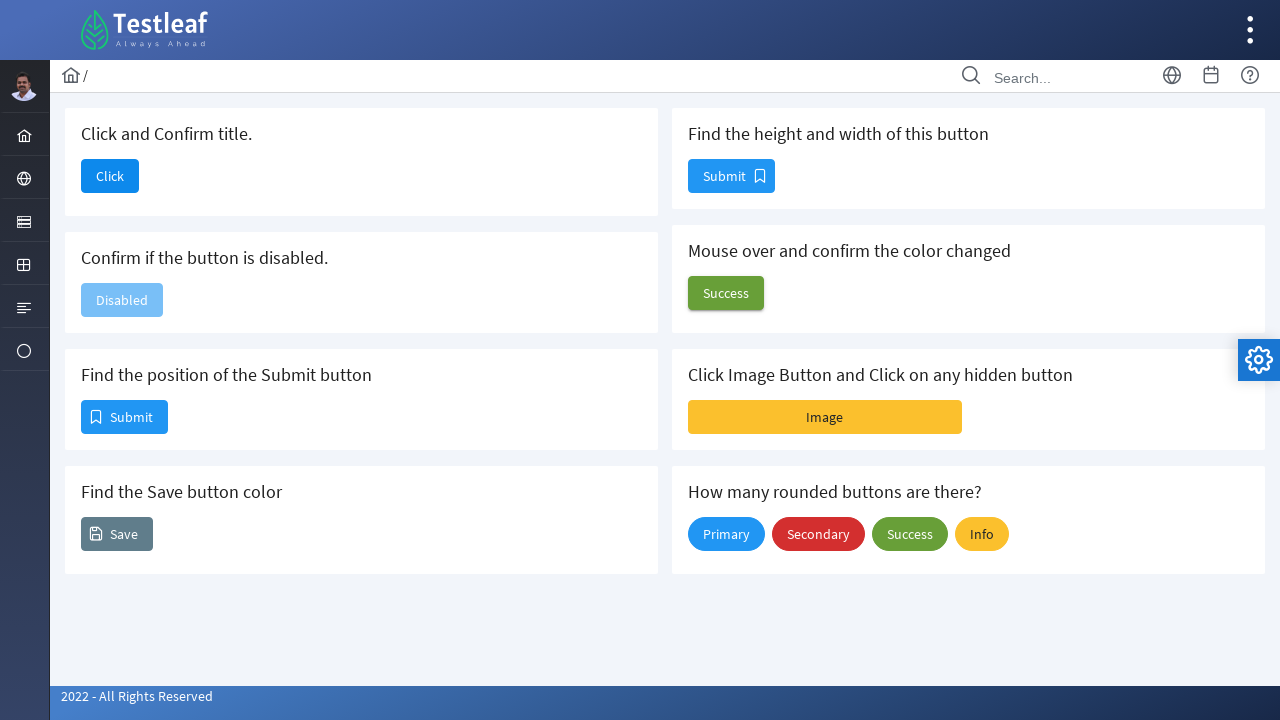

Retrieved button background color: rgb(96, 125, 139)
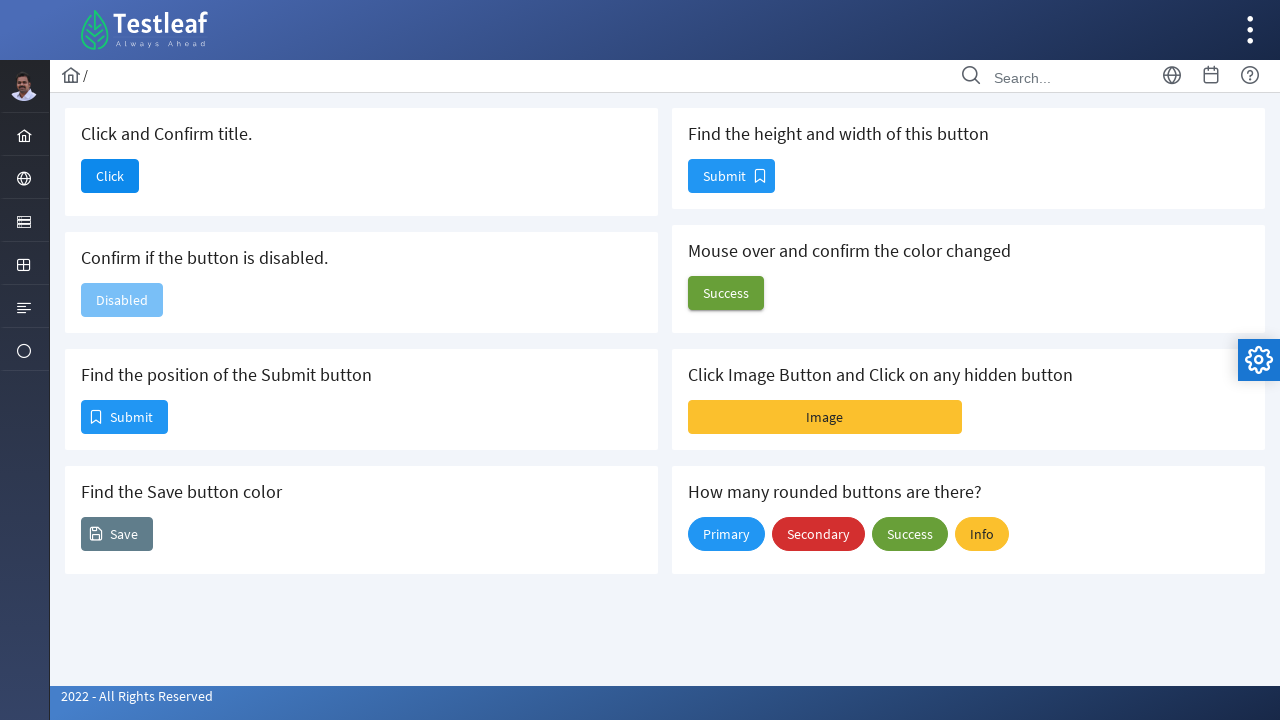

Located the height button element
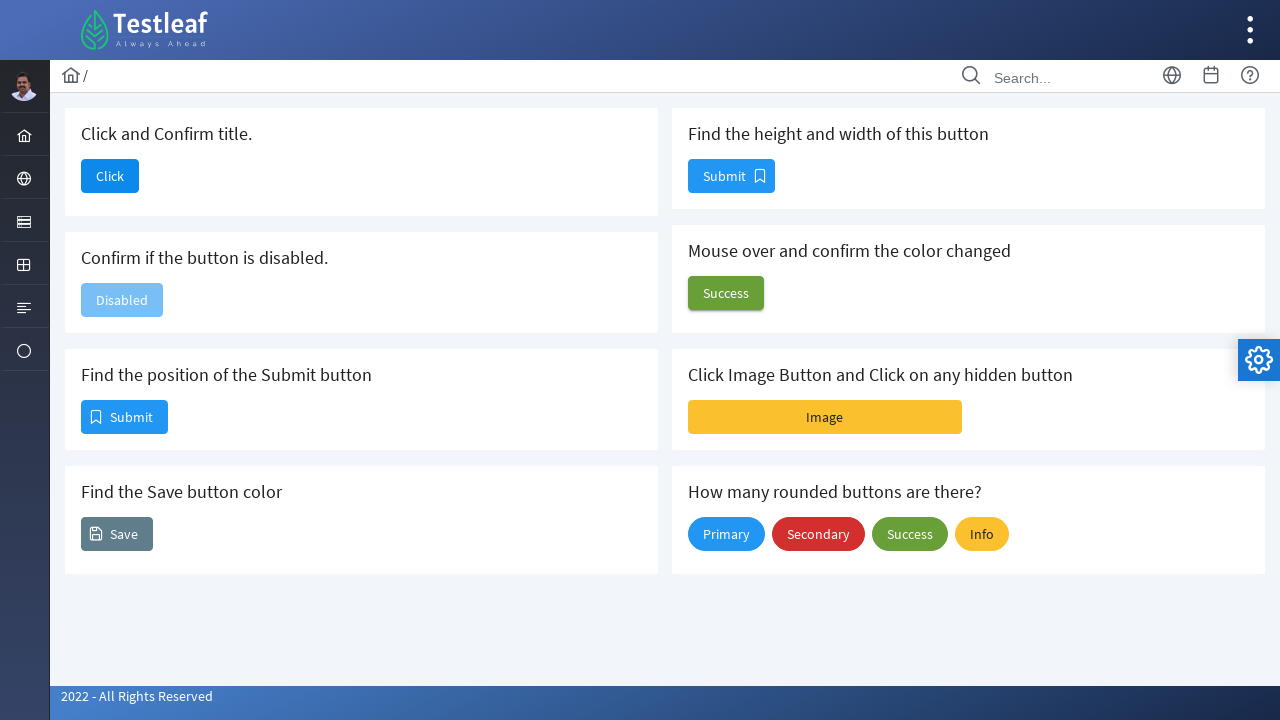

Retrieved height button text: Submit
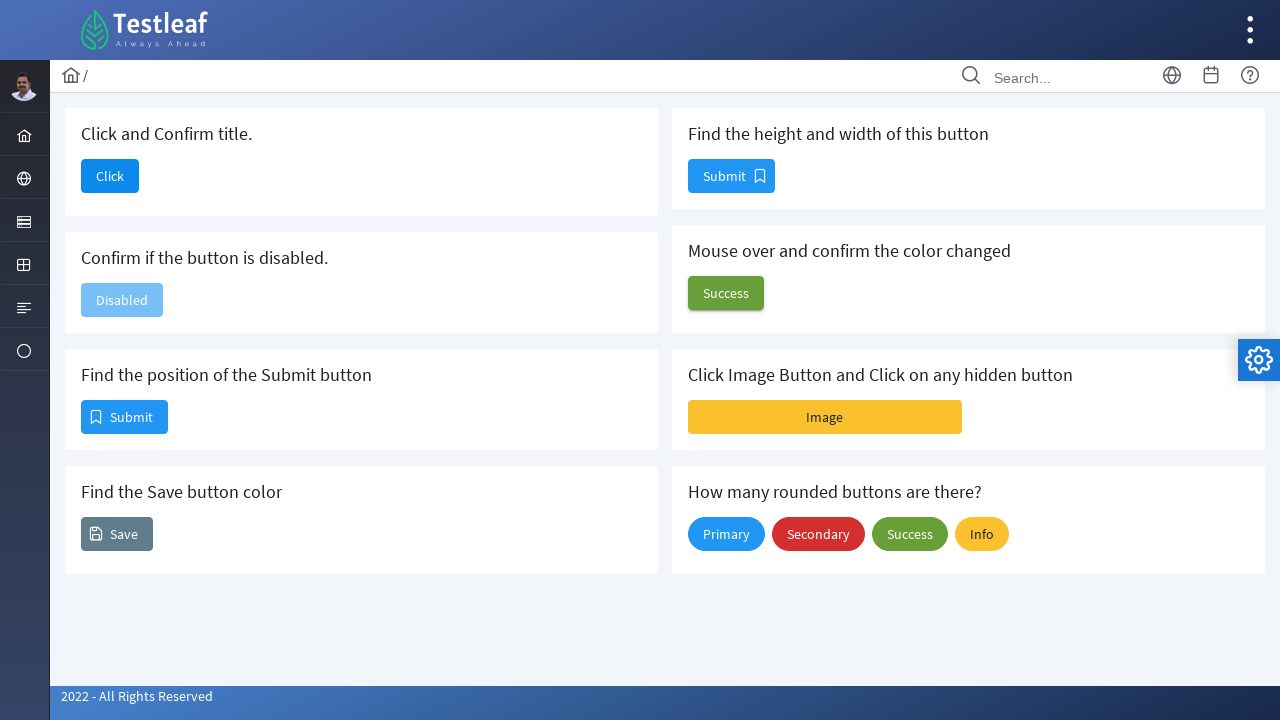

Retrieved height button size: width=85, height=32
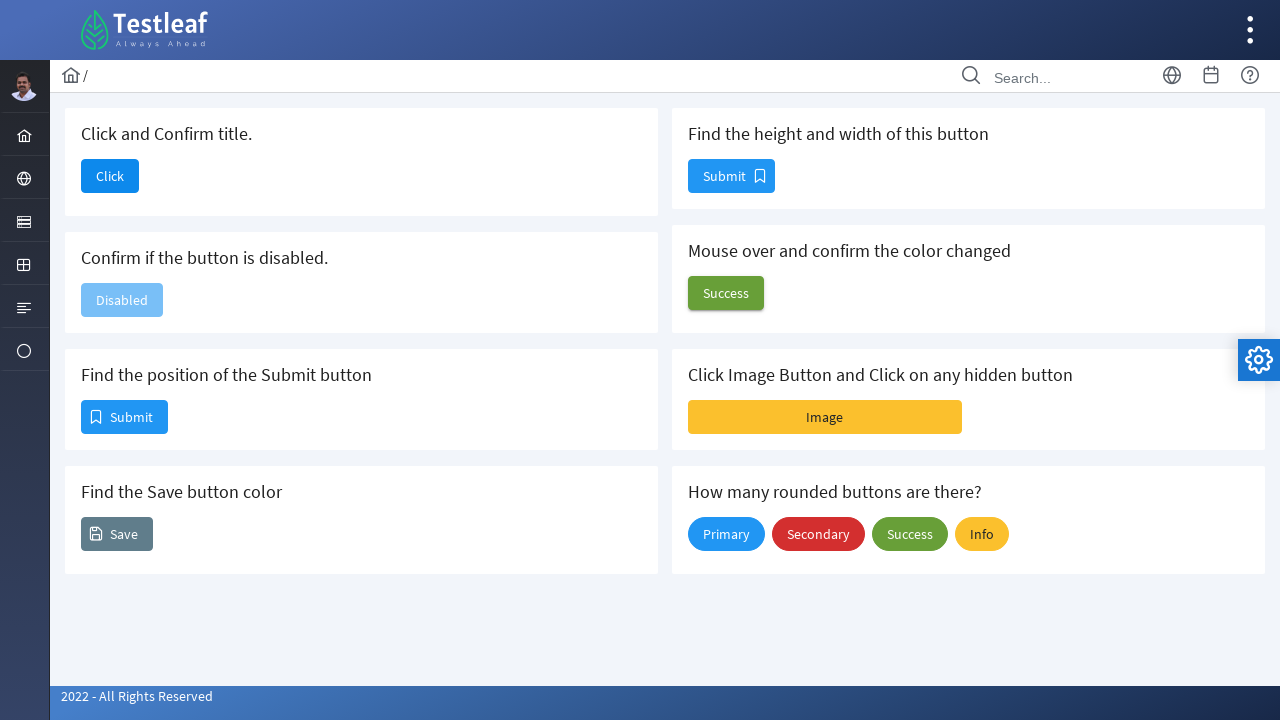

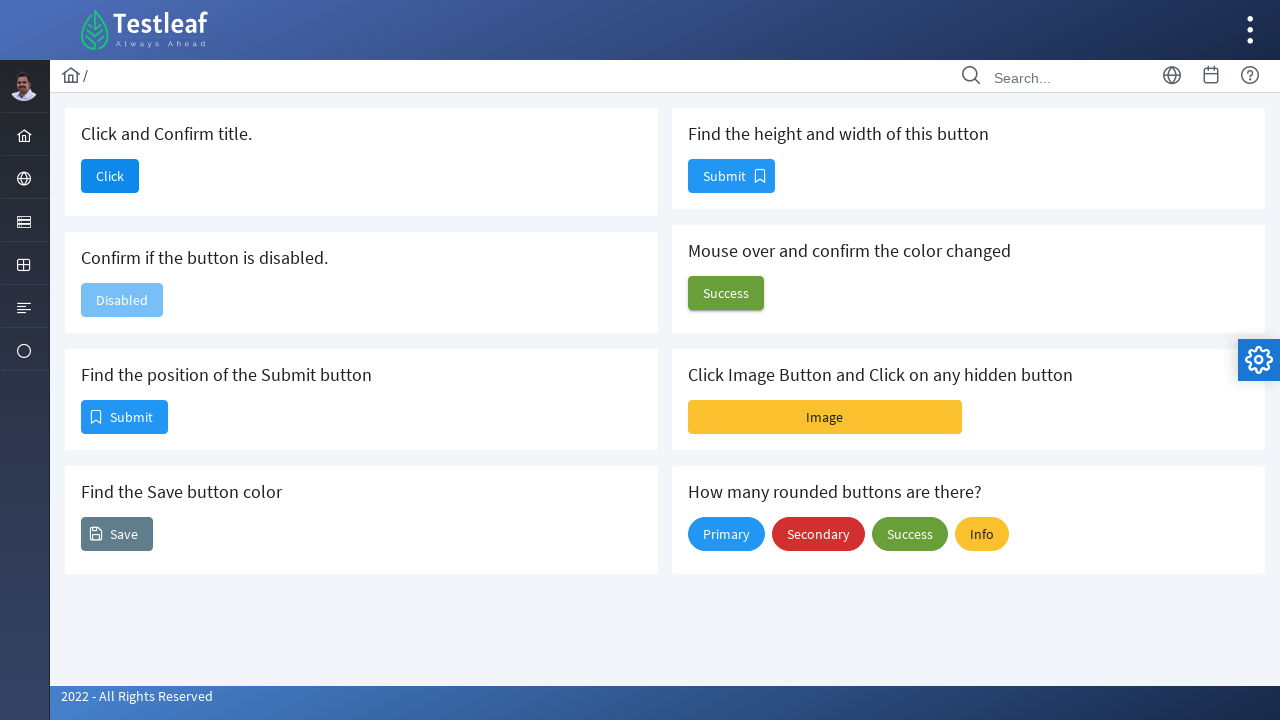